Navigates to DemoBlaze e-commerce site and verifies that product devices and their prices are displayed on the homepage

Starting URL: https://www.demoblaze.com/

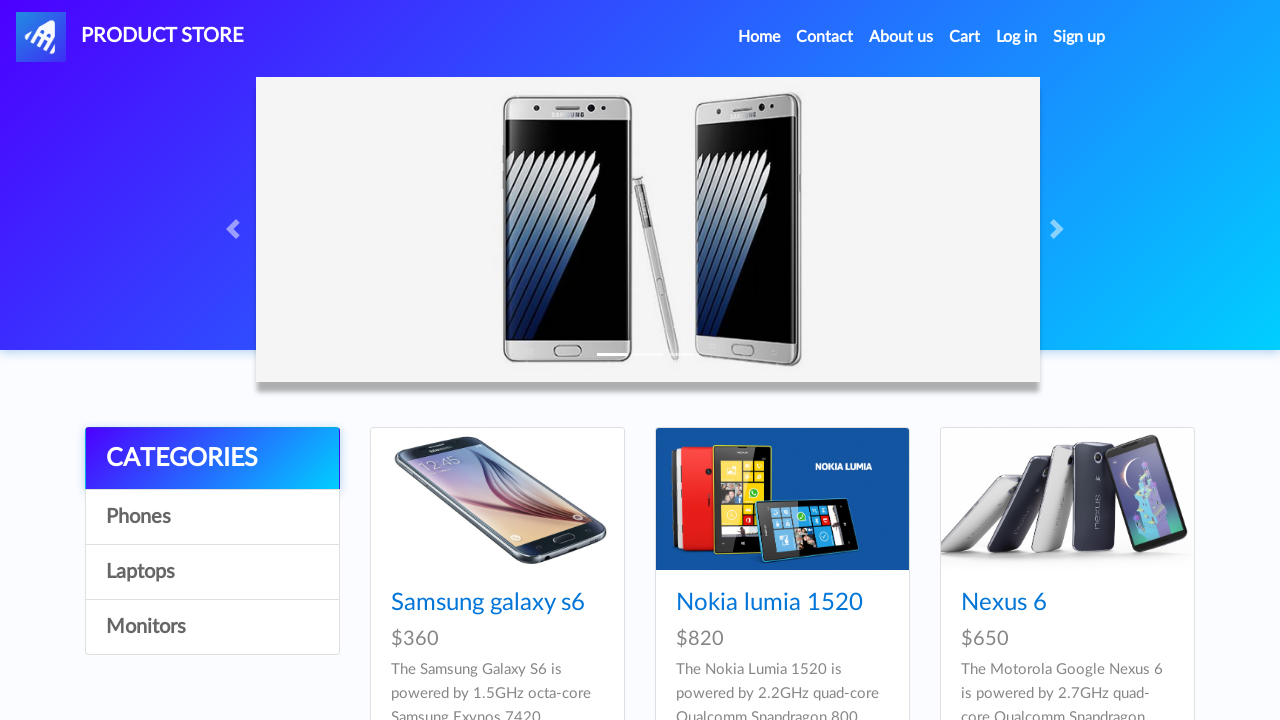

Waited for product container to load
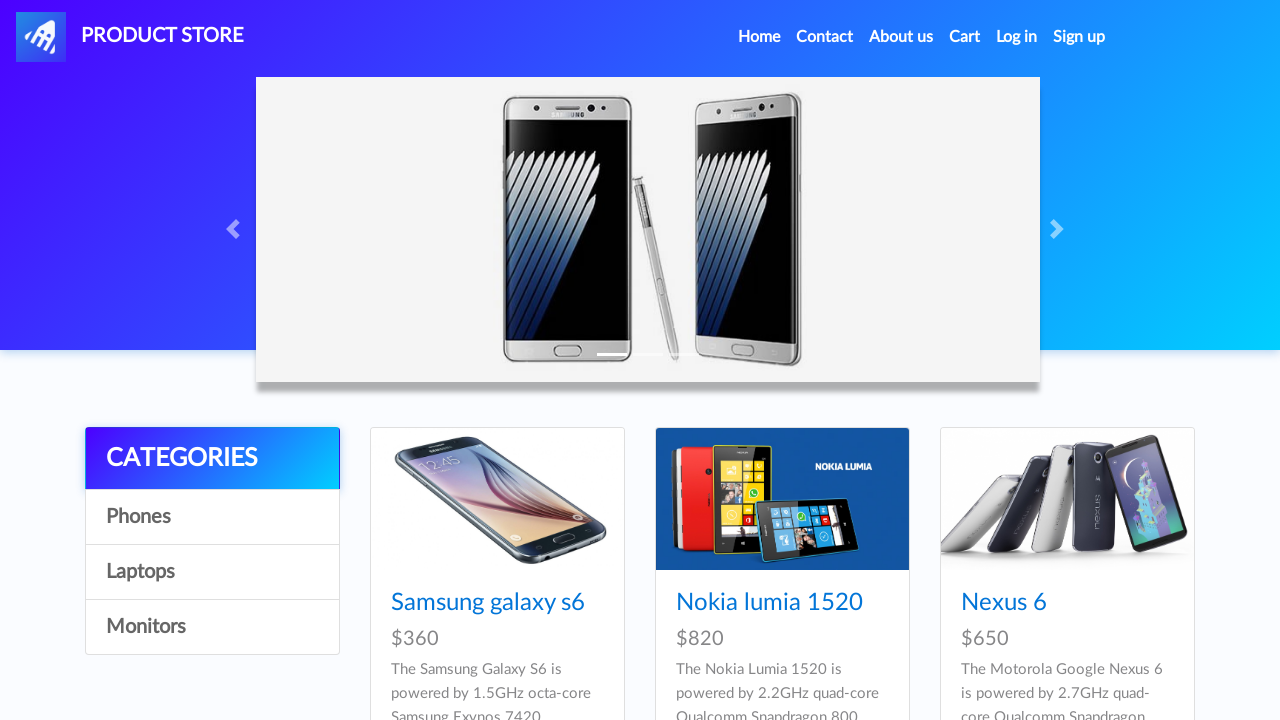

Waited for device cards to be visible
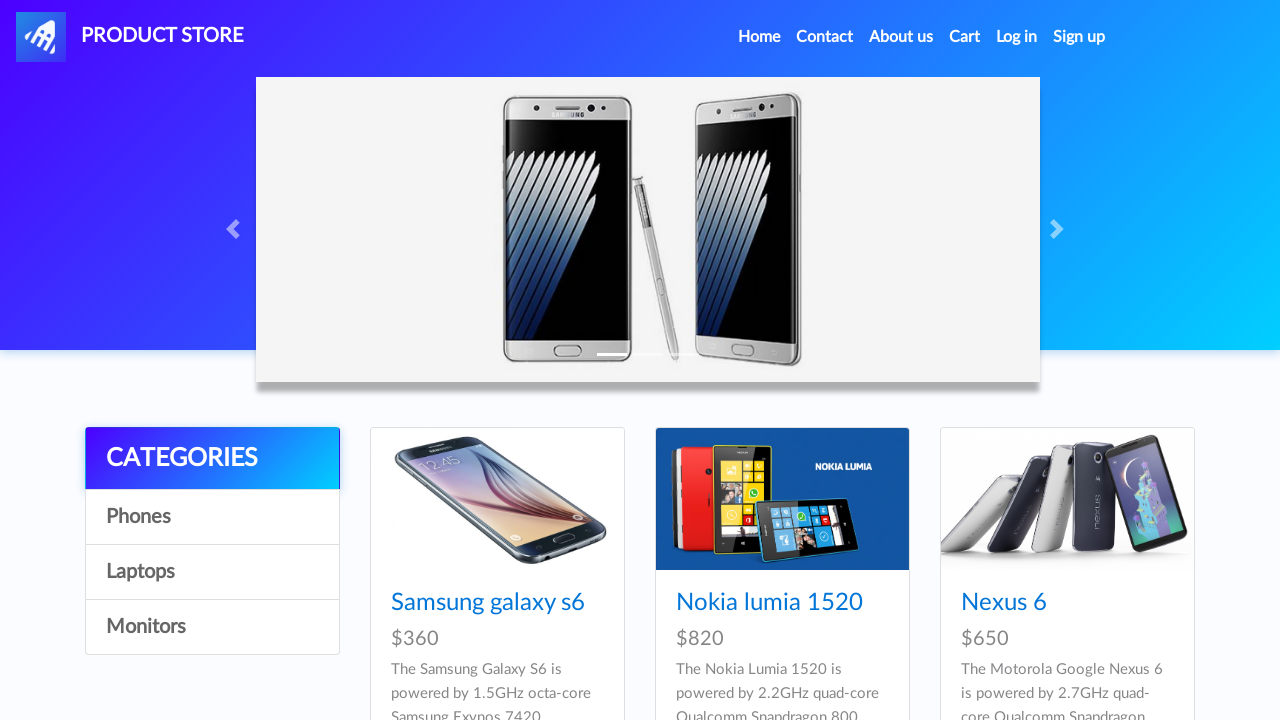

Waited for device prices to be displayed
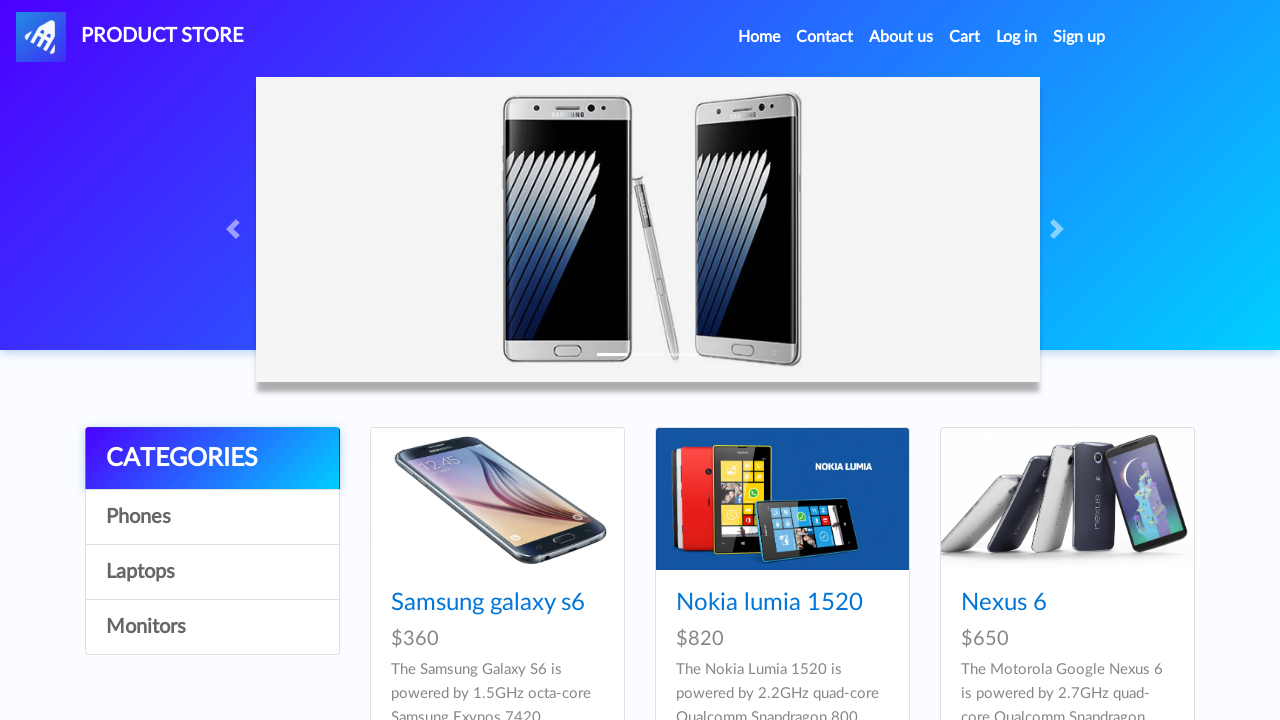

Located all device elements
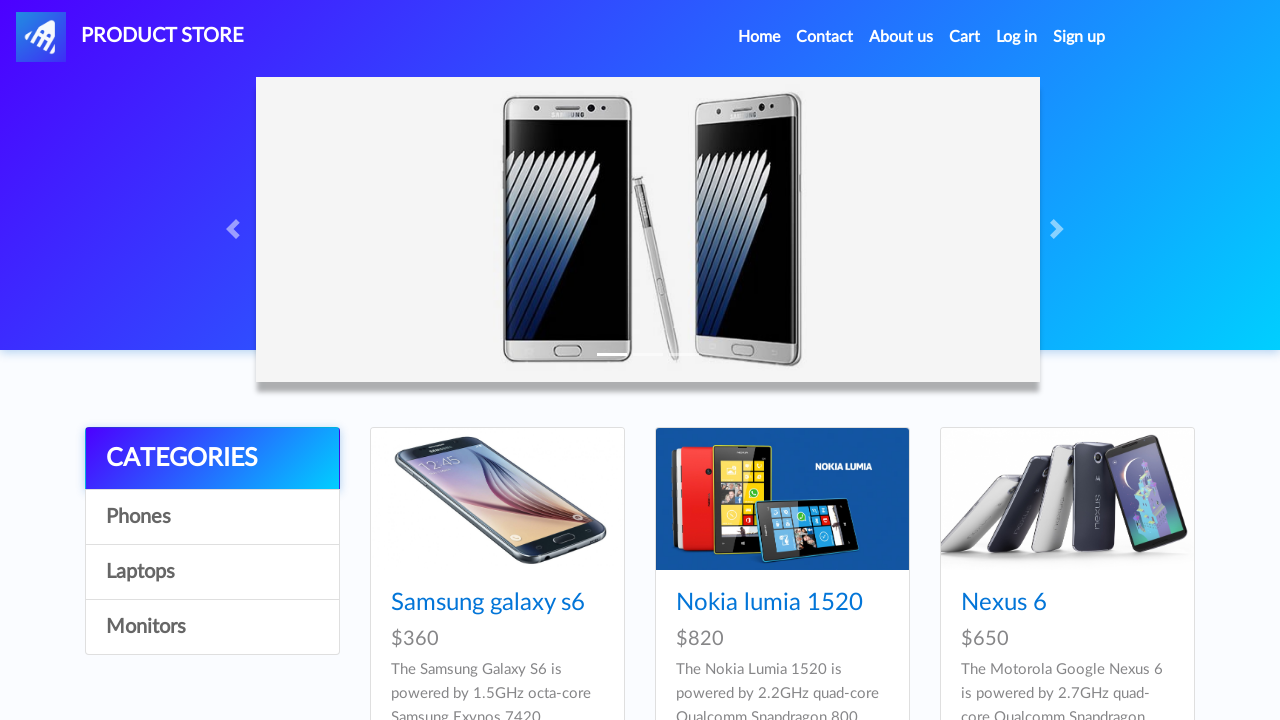

Waited for first device element to be visible
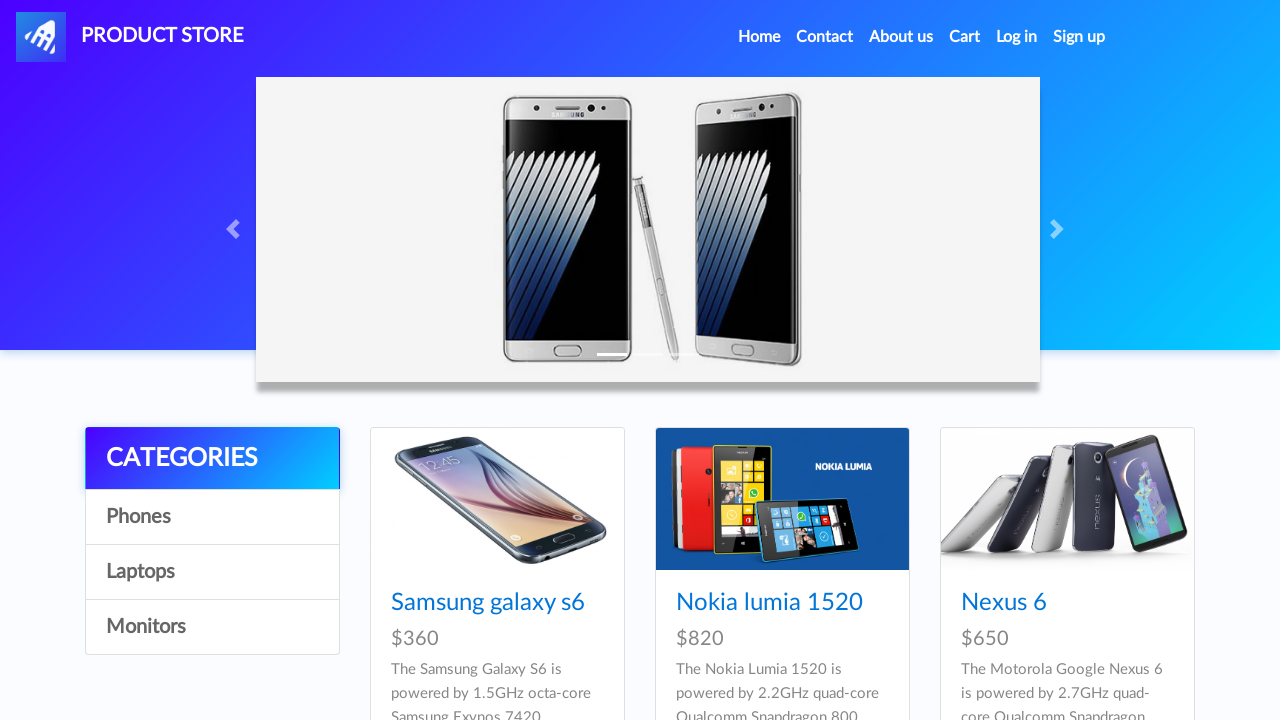

Verified at least one device is displayed - found 9 devices
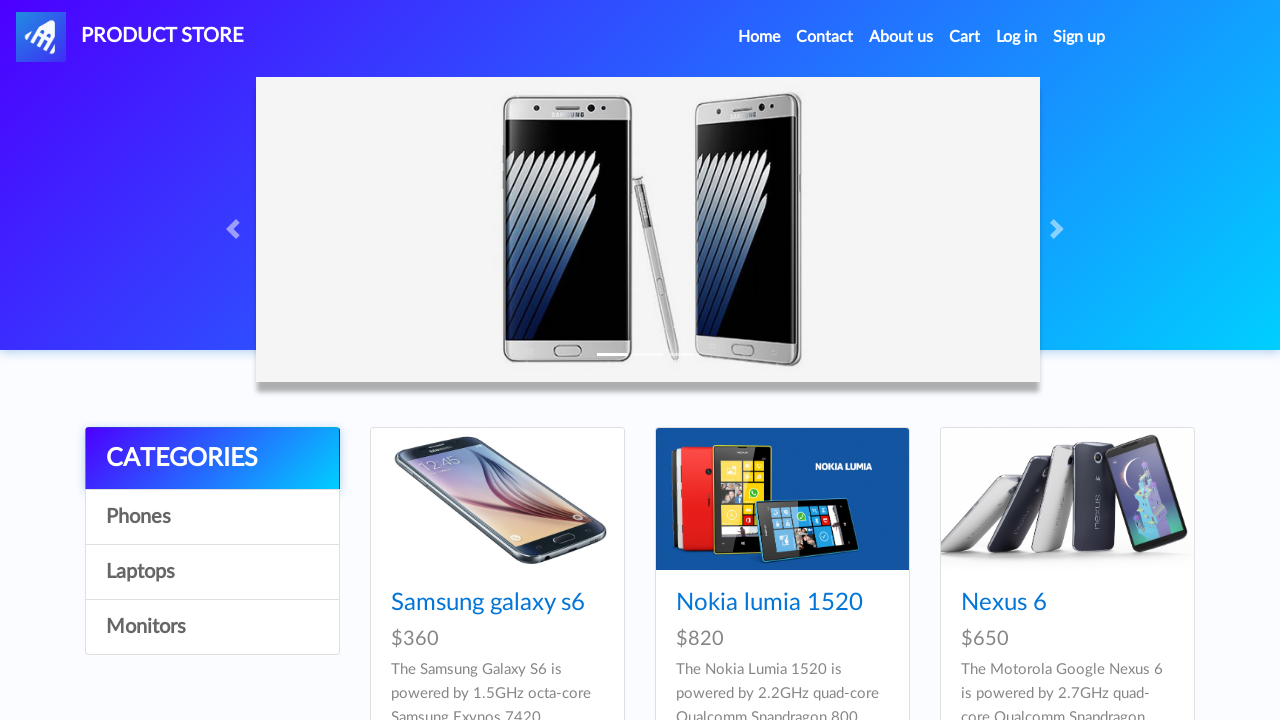

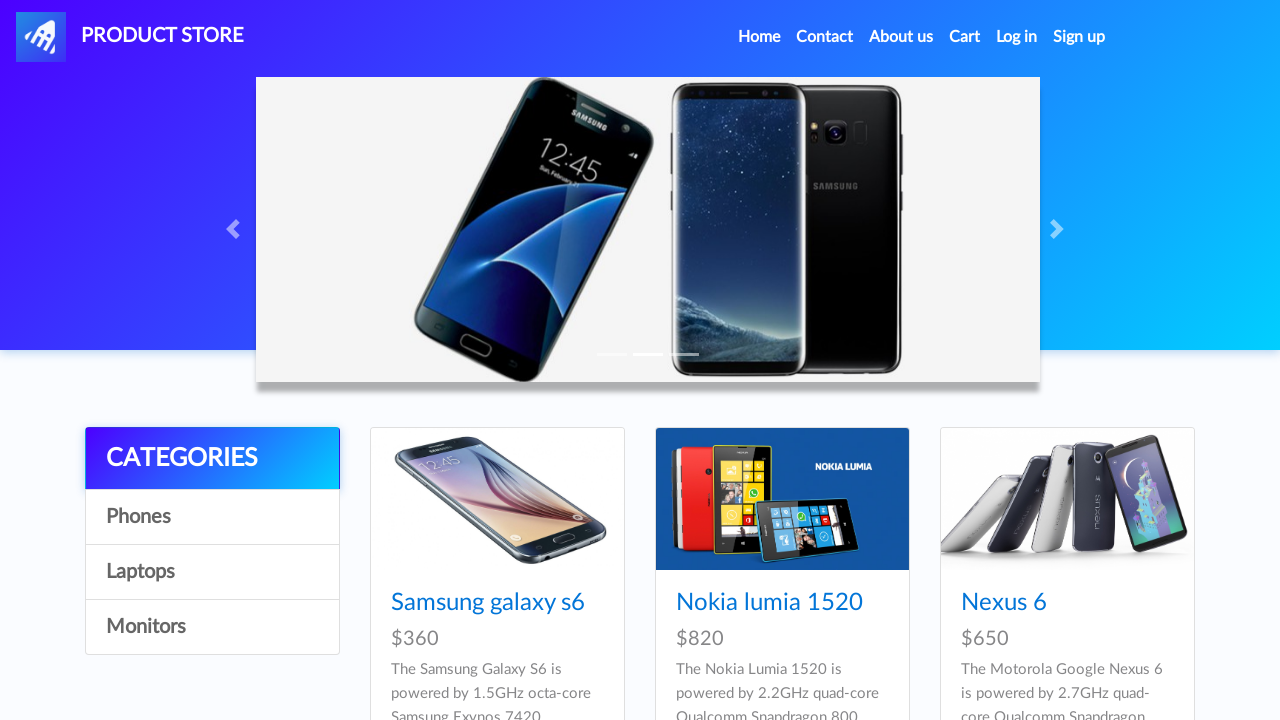